Tests mouse hover functionality by hovering over an image element

Starting URL: https://demoapps.qspiders.com/ui/mouseHover?sublist=0

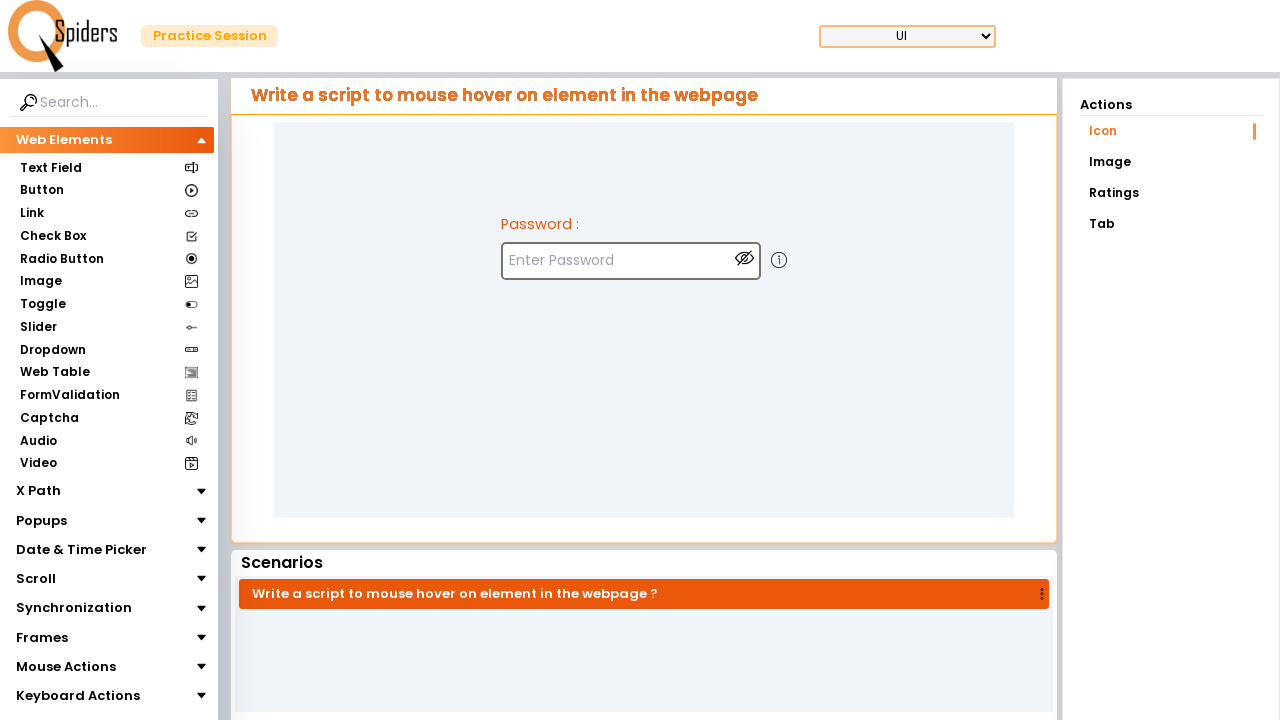

Hover target image element is visible
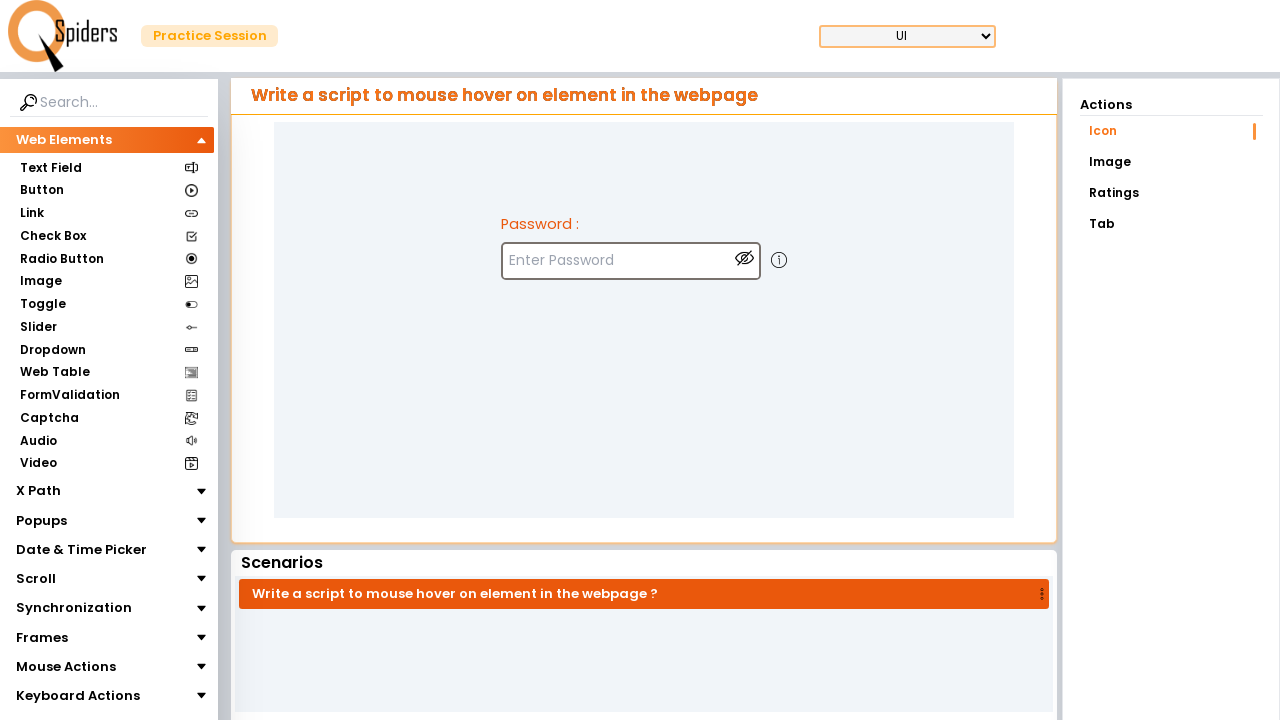

Hovered over image element to trigger mouse hover effect at (779, 260) on img.w-5.h-5.mt-5.ml-3.cursor-pointer
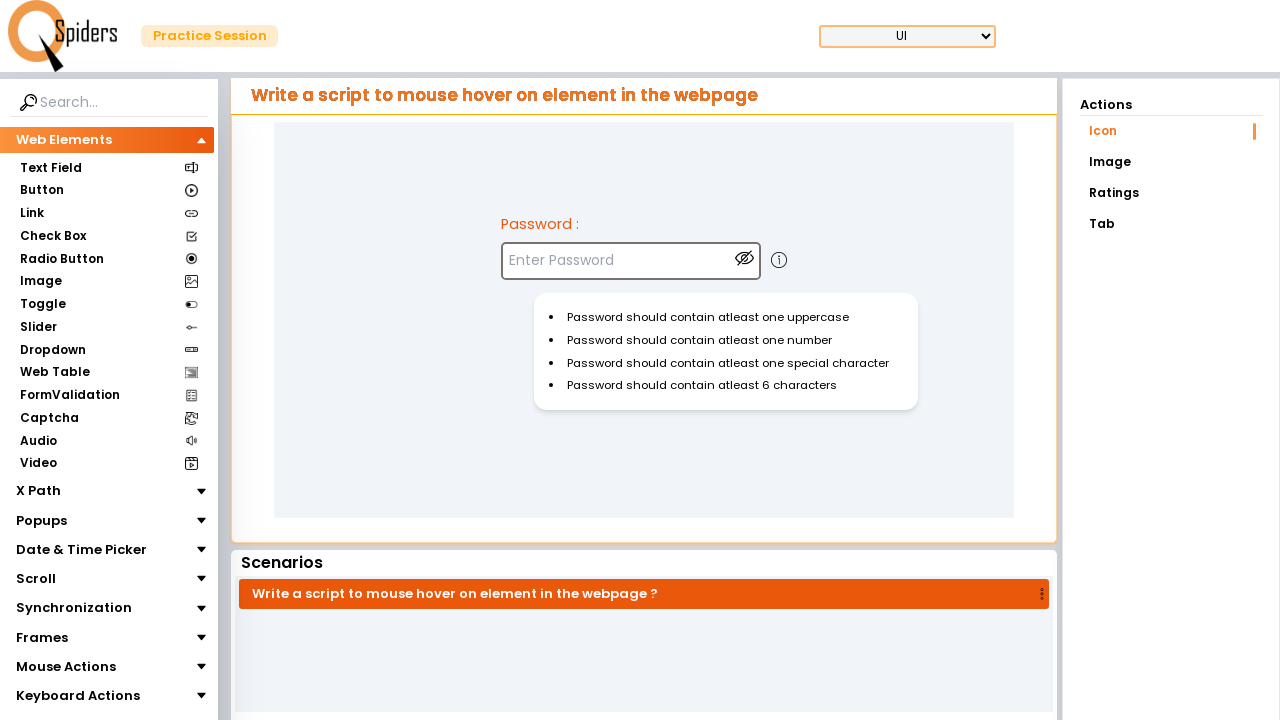

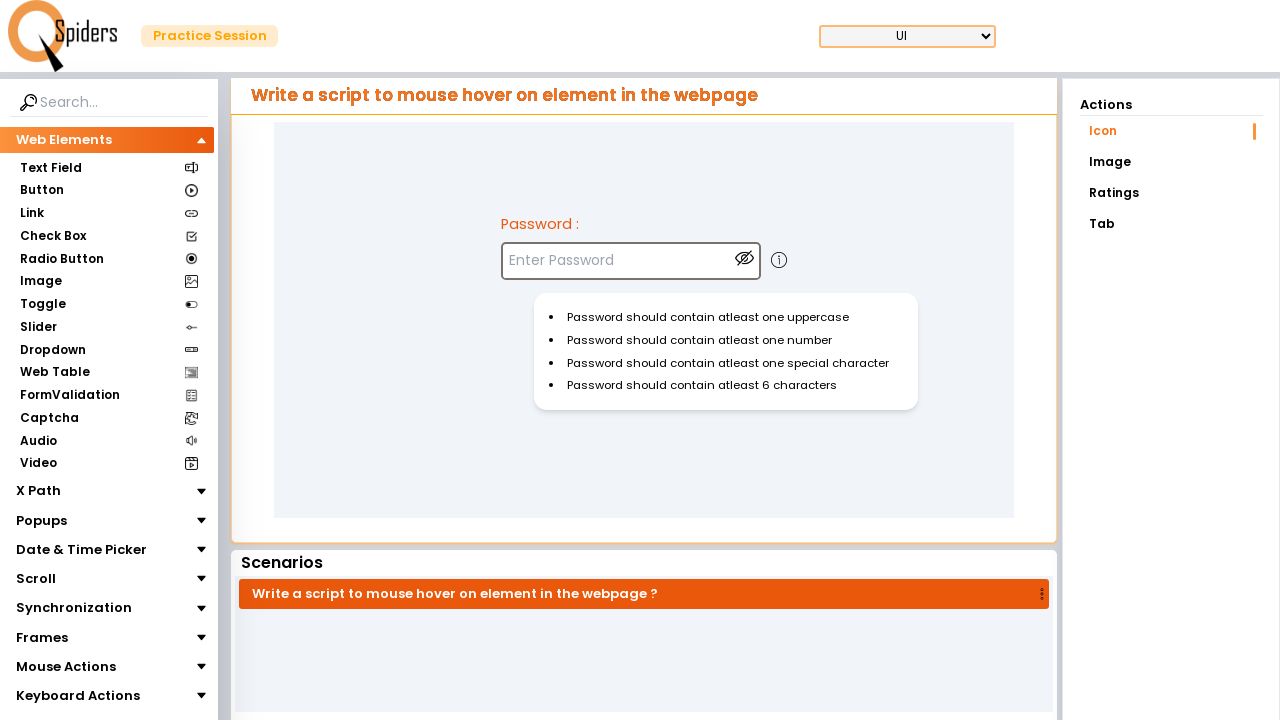